Opens DemoQA homepage and clicks on the header logo image to verify it exists

Starting URL: https://demoqa.com/

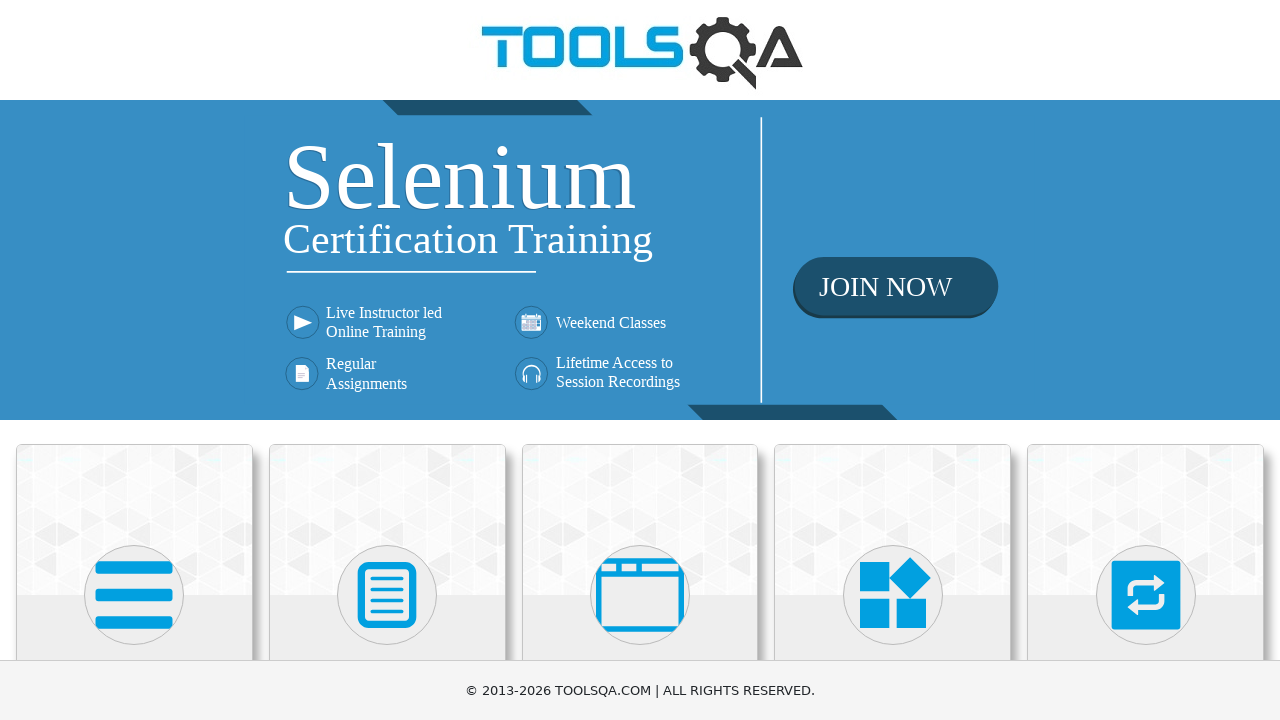

Navigated to DemoQA homepage
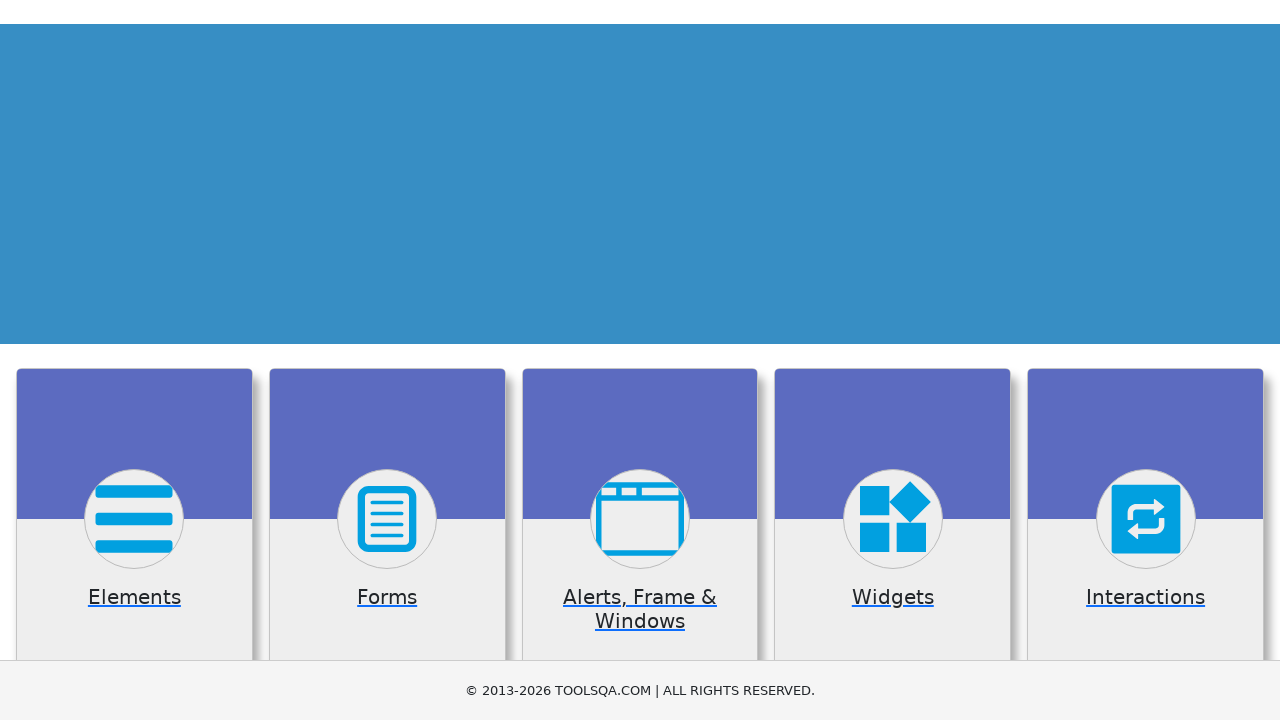

Header logo image is visible and loaded
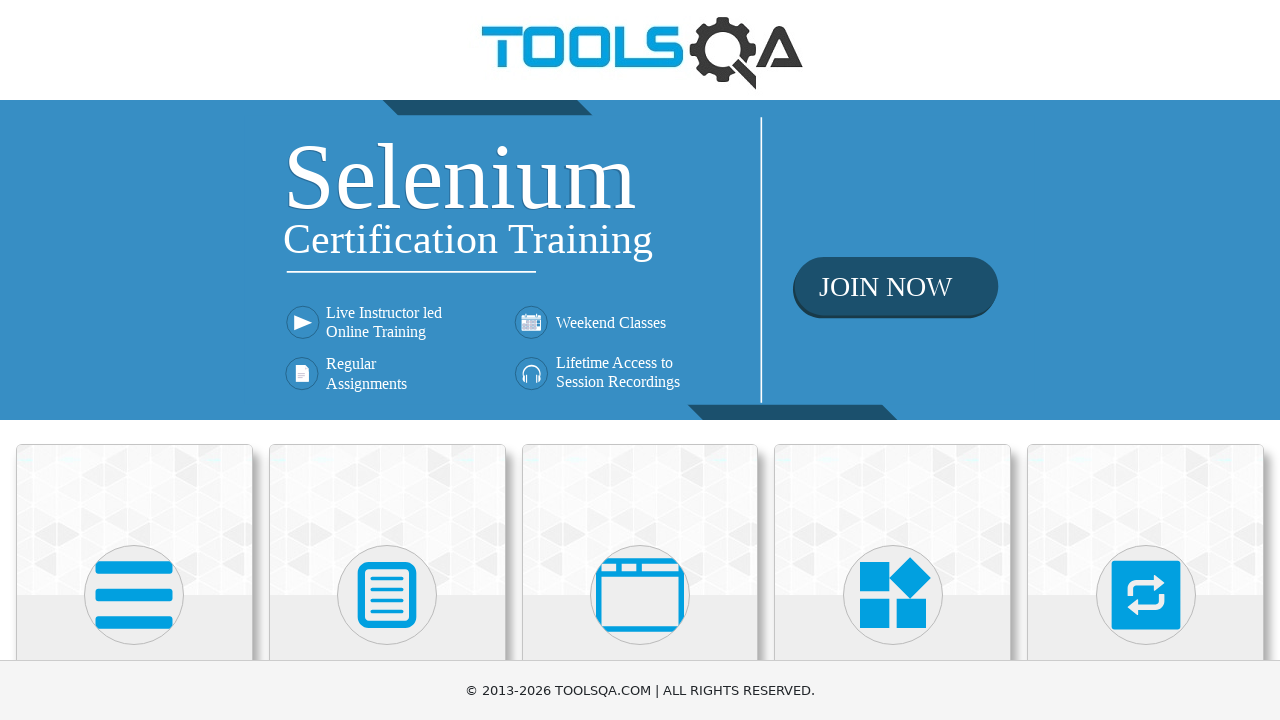

Clicked on the header logo image at (640, 50) on header a img
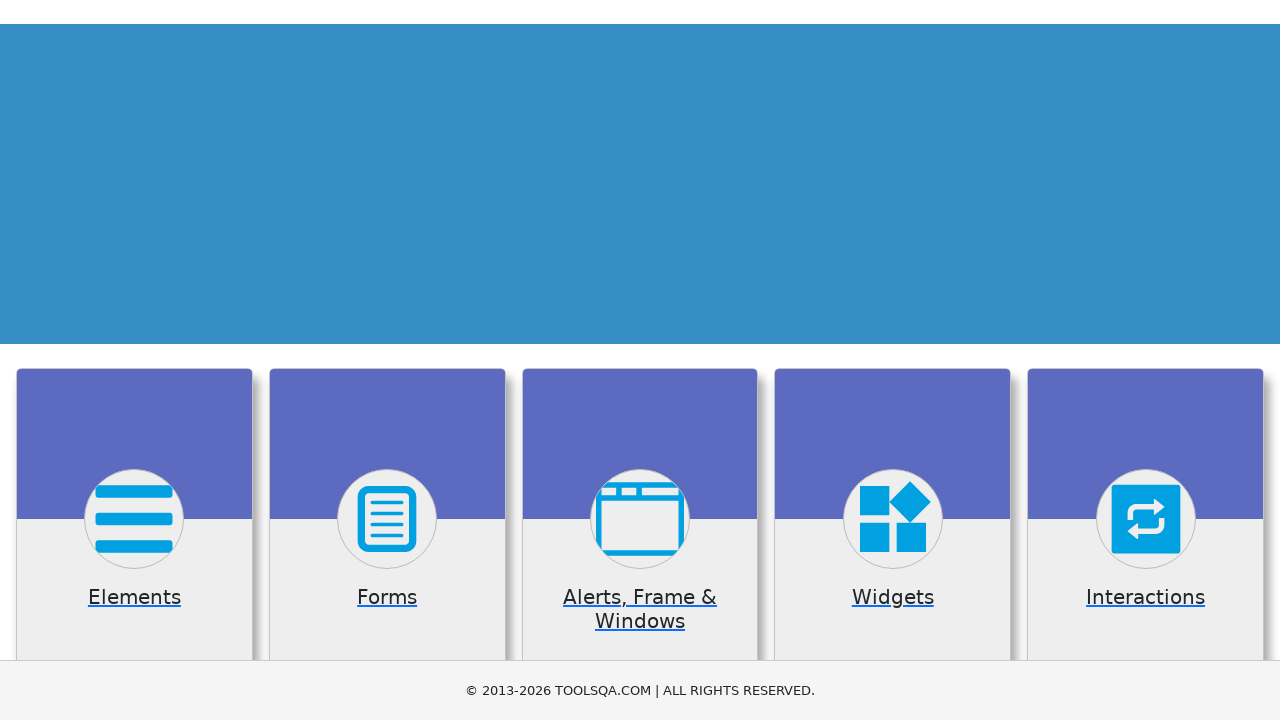

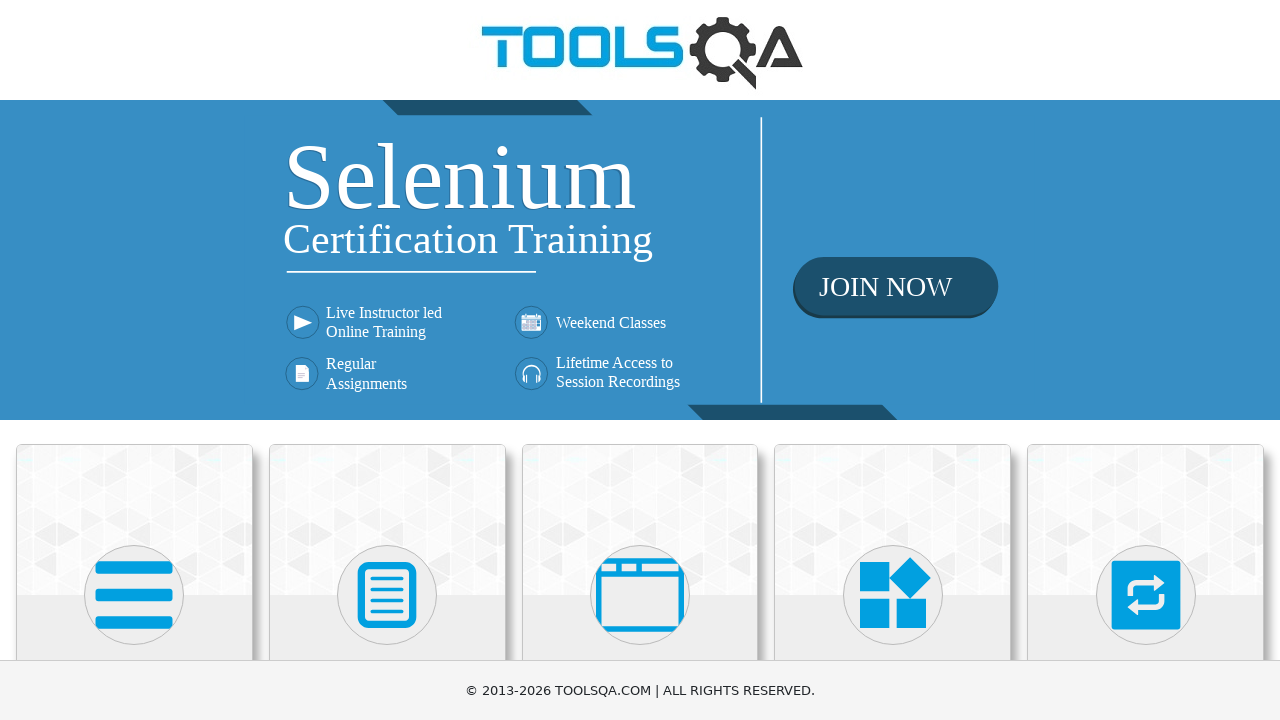